Navigates to the OrangeHRM demo page, maximizes the browser window, and retrieves the page title for verification.

Starting URL: https://opensource-demo.orangehrmlive.com/

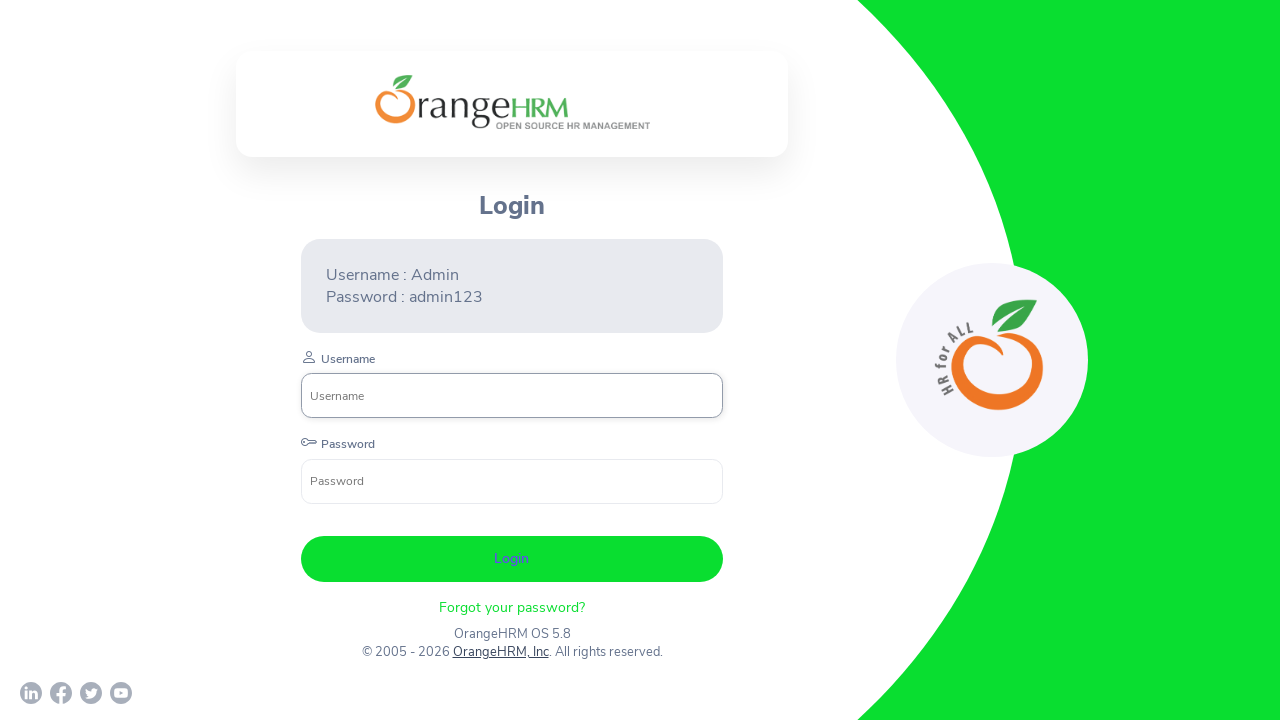

Navigated to OrangeHRM demo page
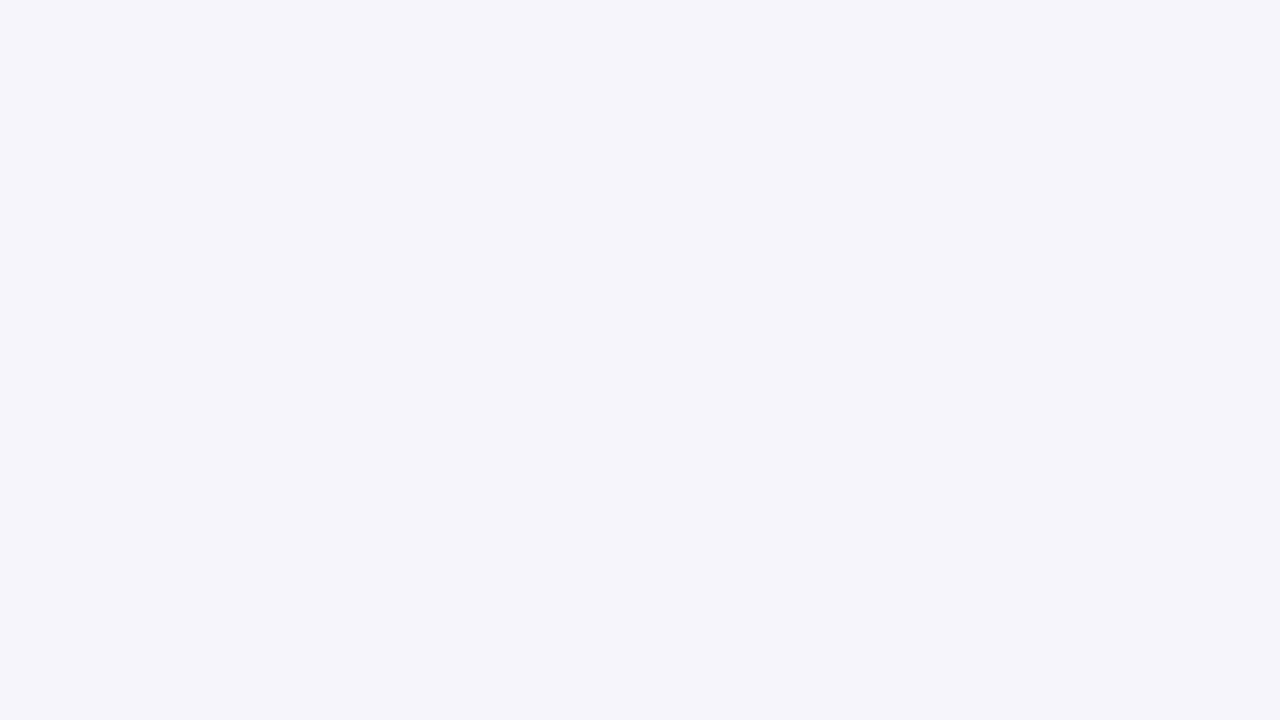

Maximized browser window to 1920x1080
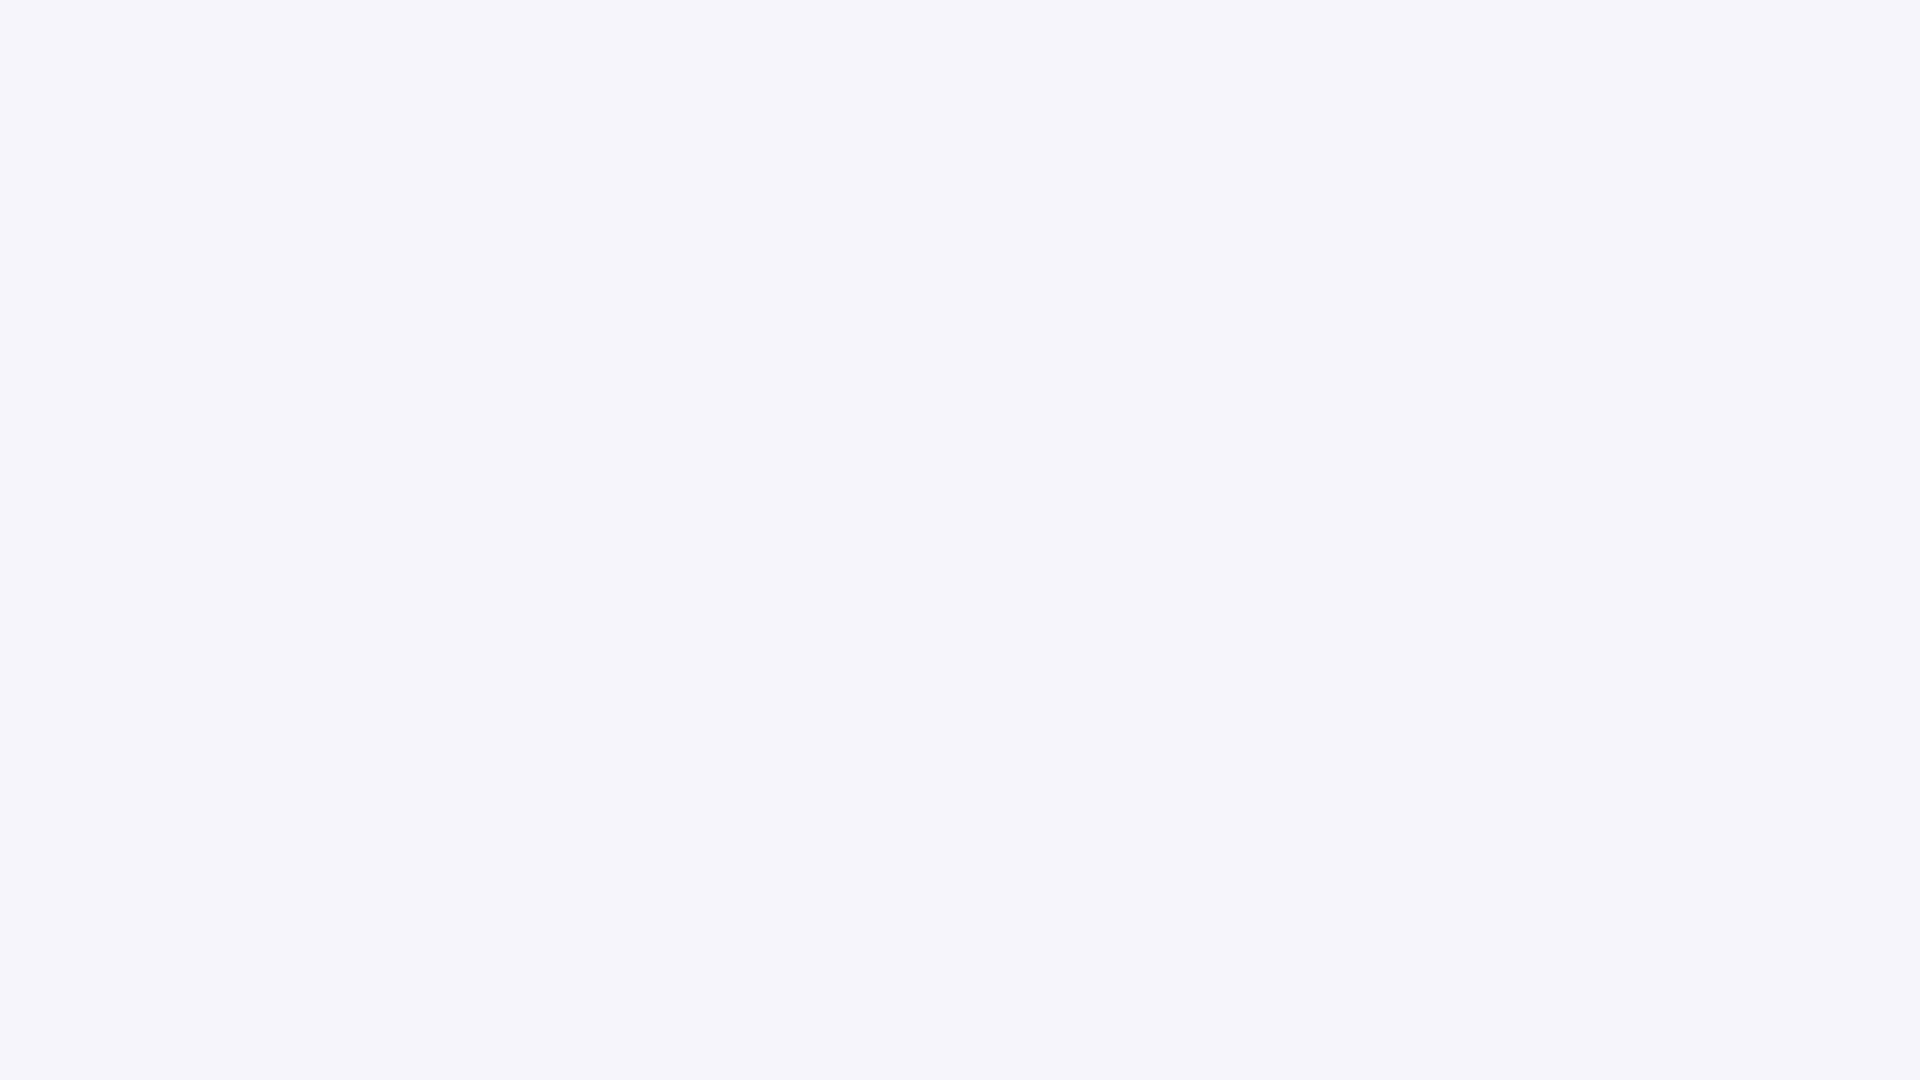

Retrieved page title: OrangeHRM
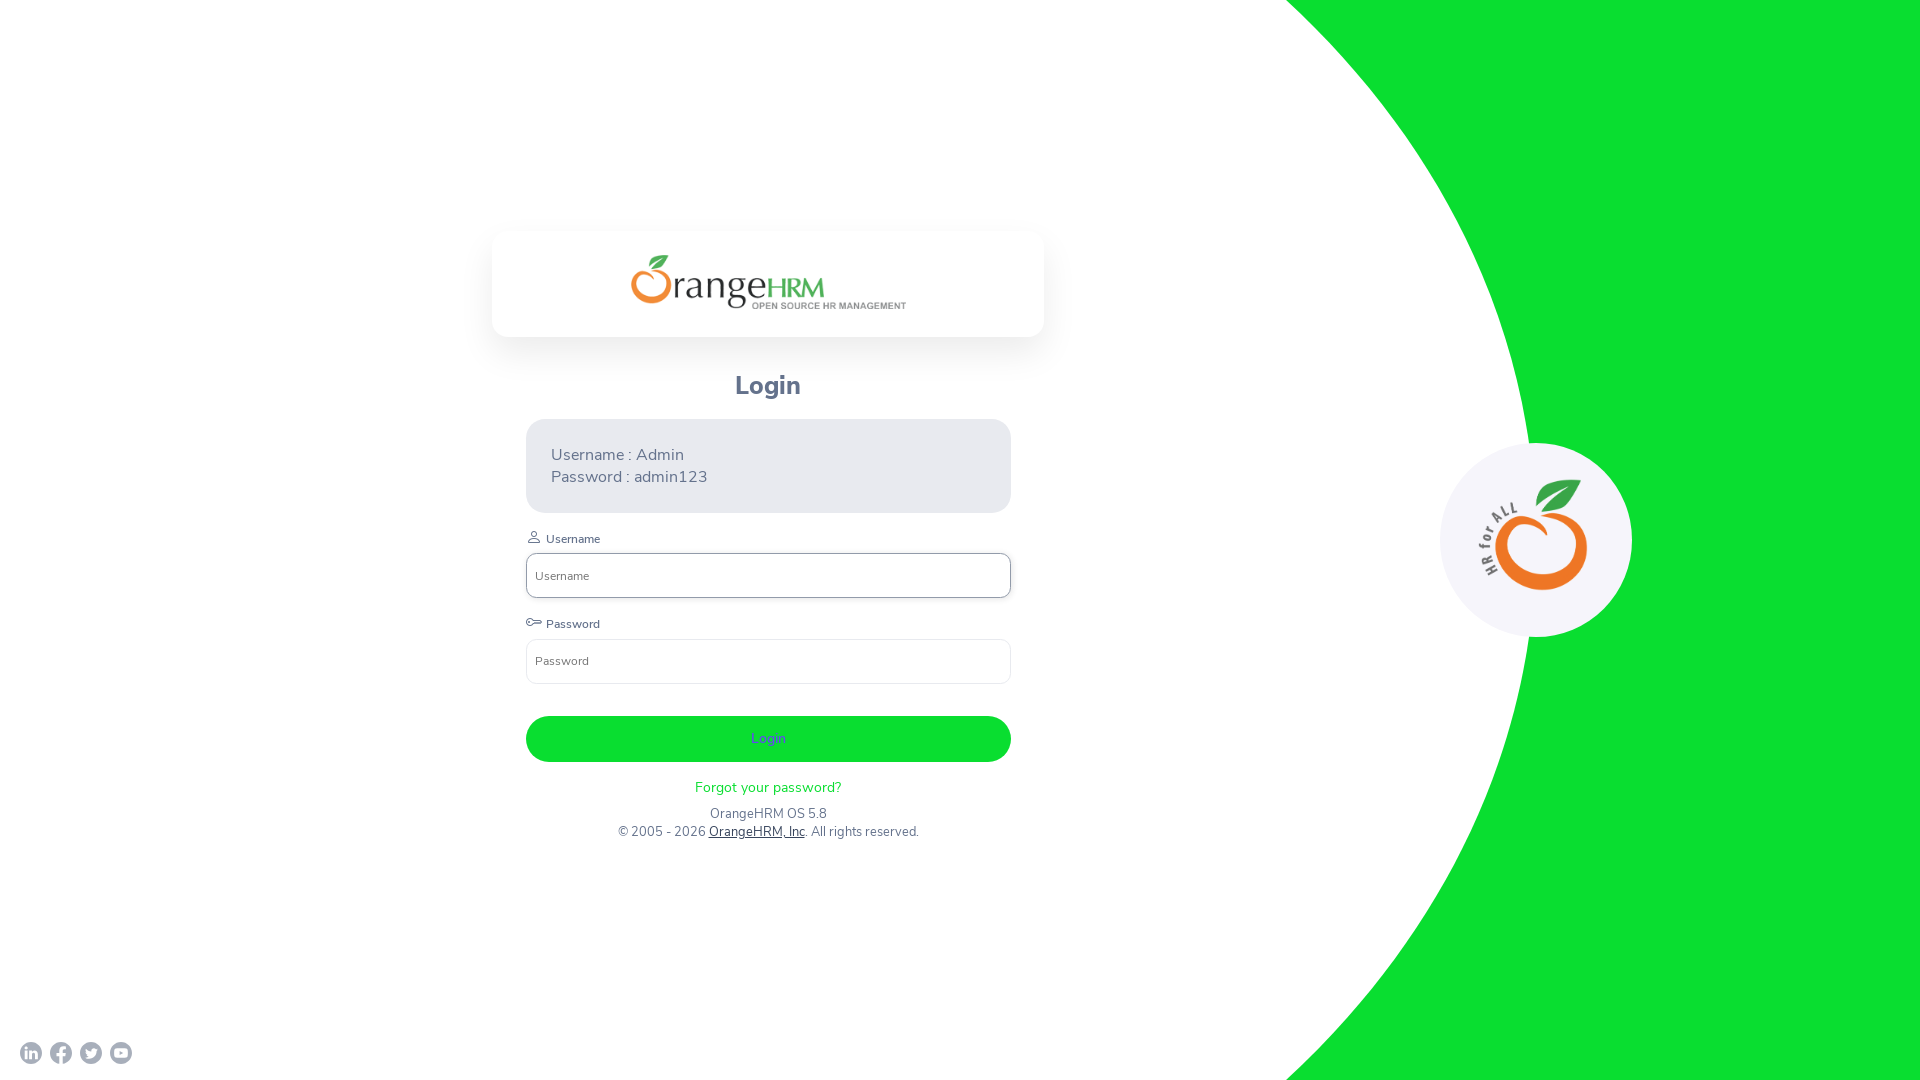

Printed page title to console
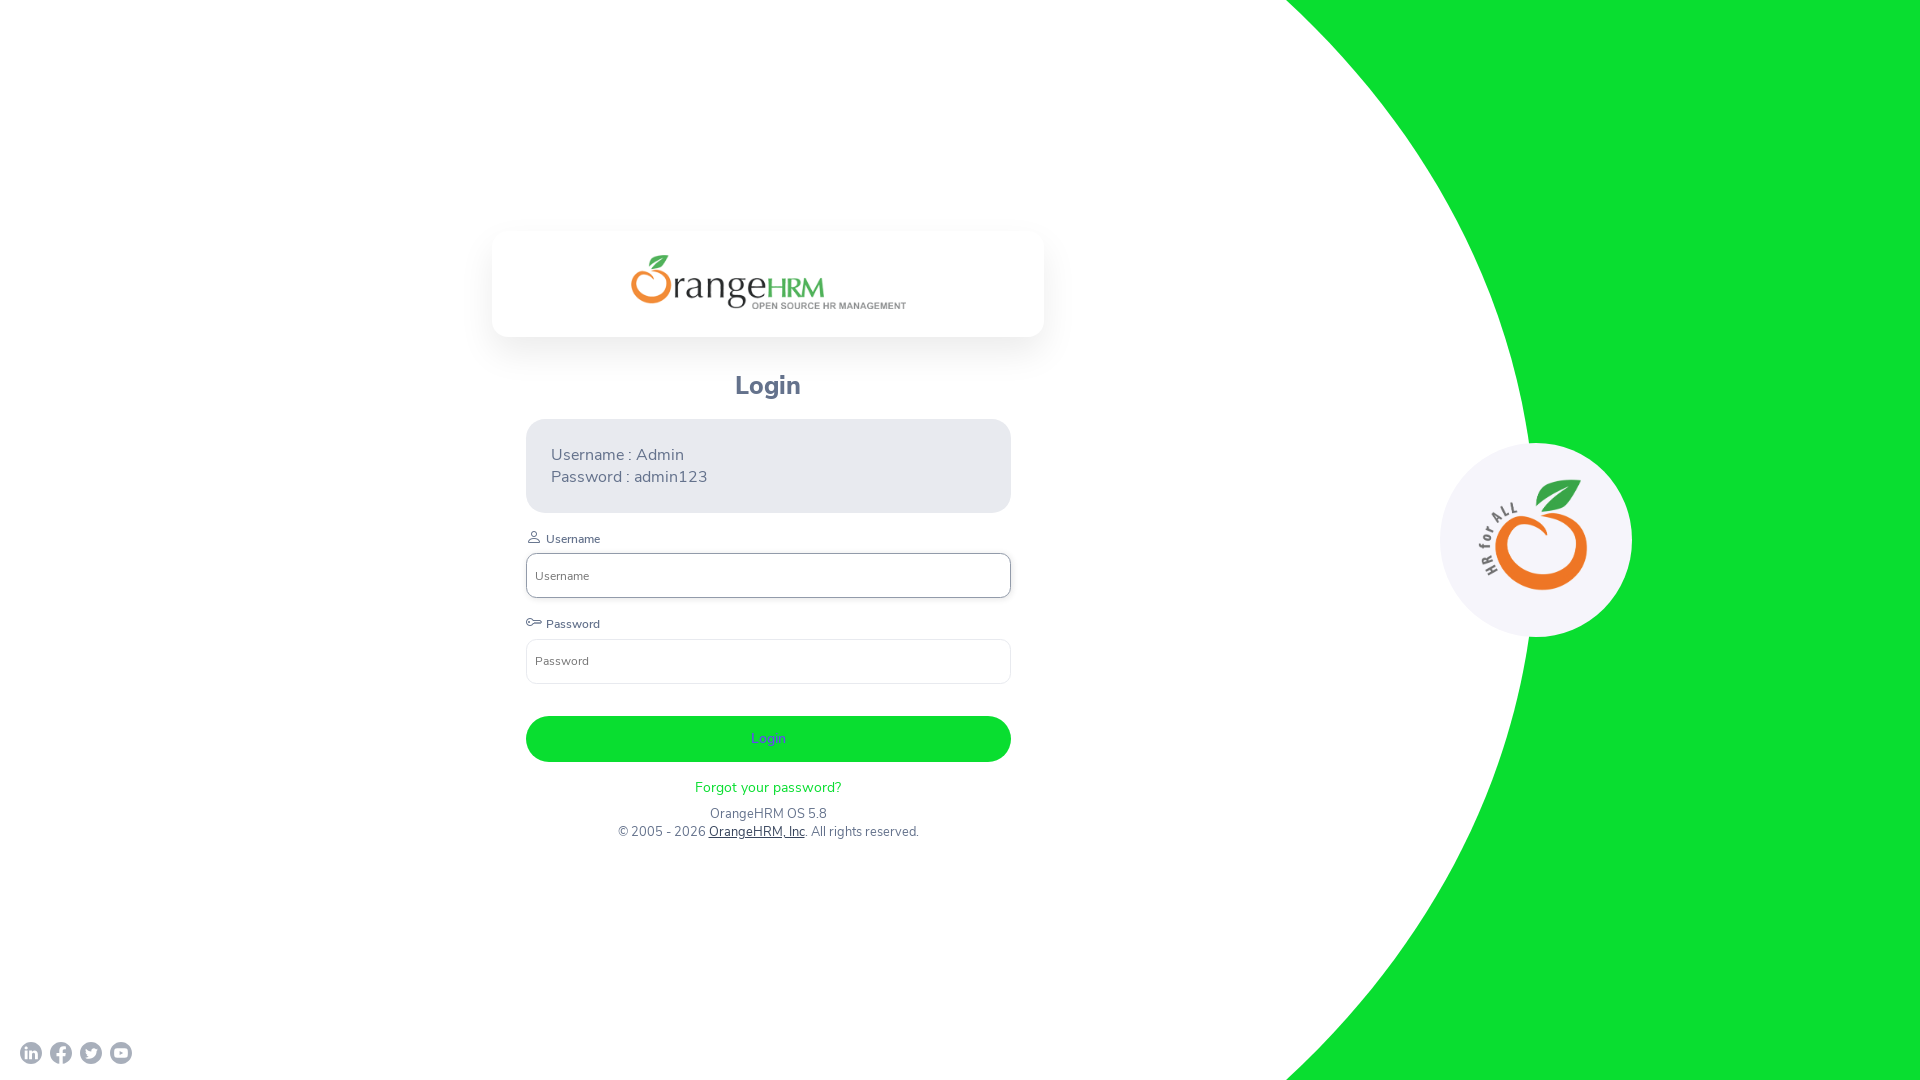

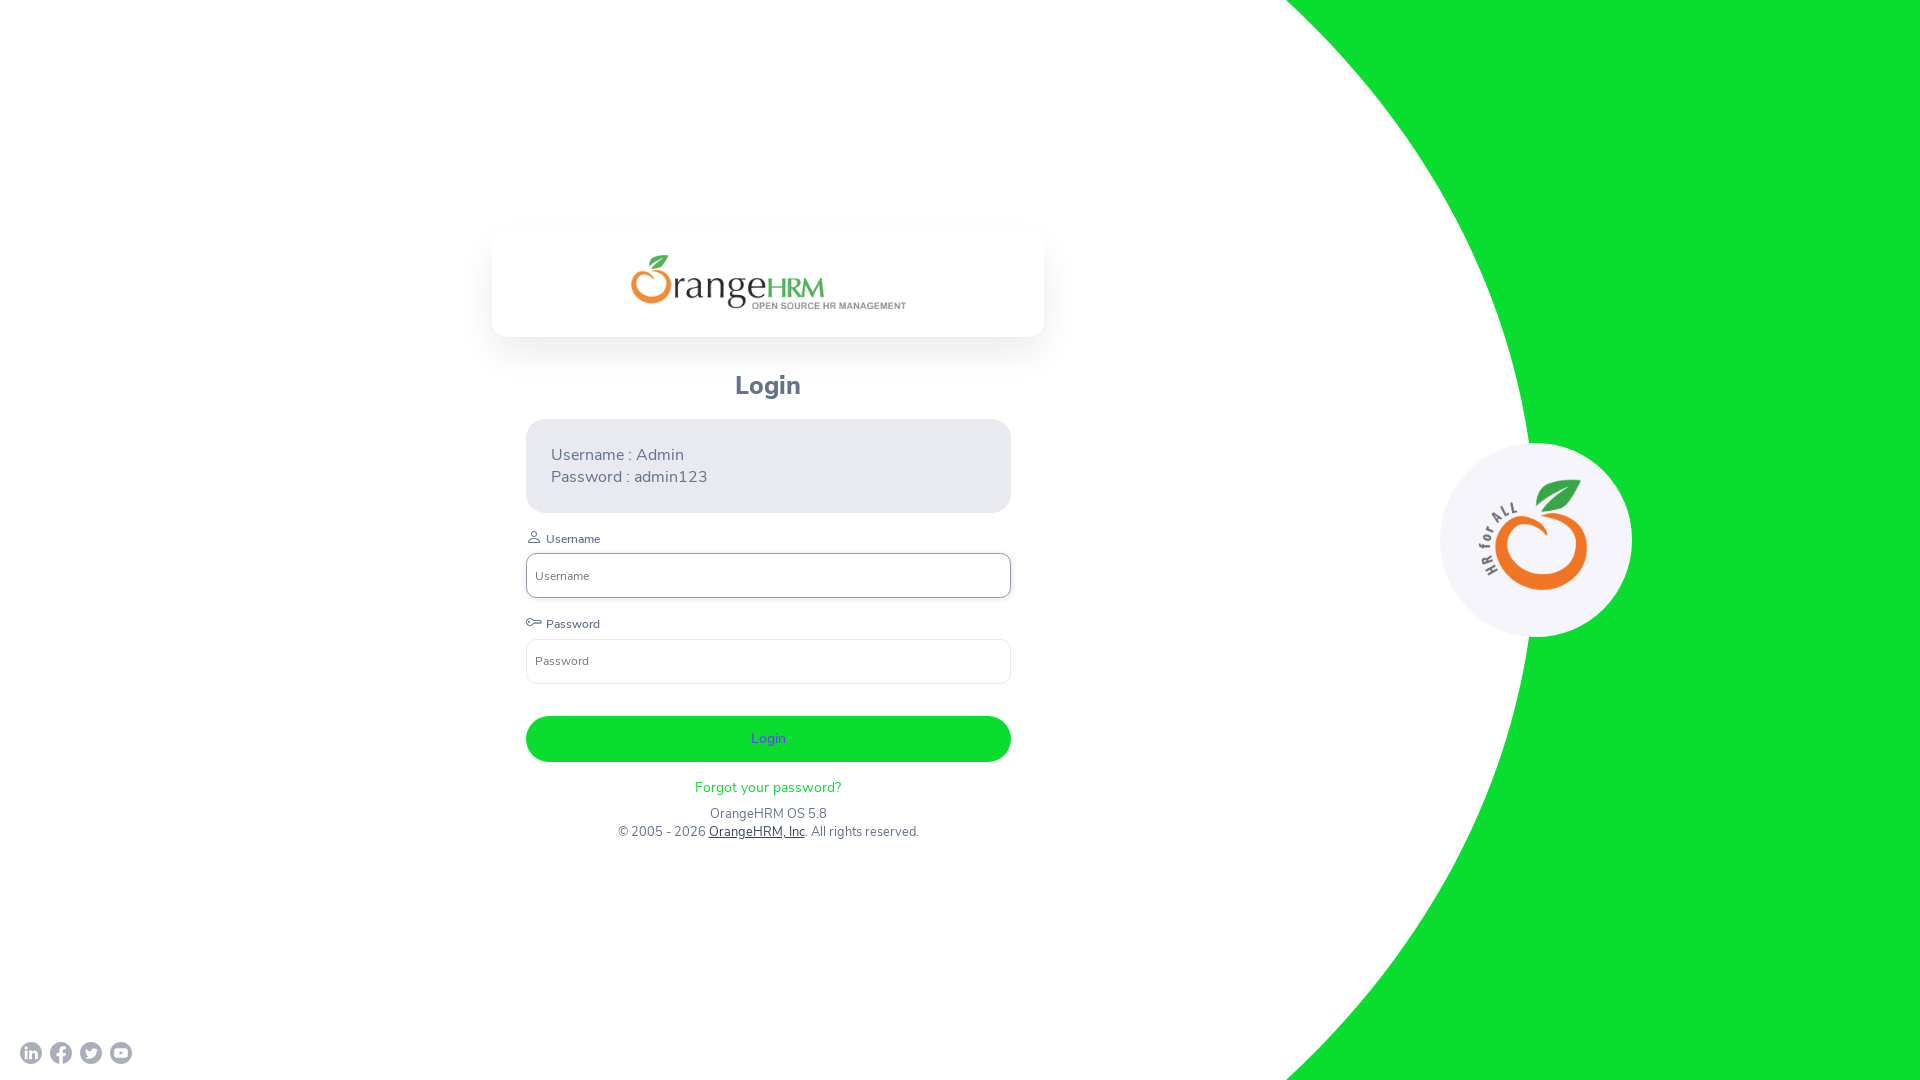